Tests dynamic loading by clicking a button and waiting for text to become visible

Starting URL: http://the-internet.herokuapp.com/dynamic_loading/2

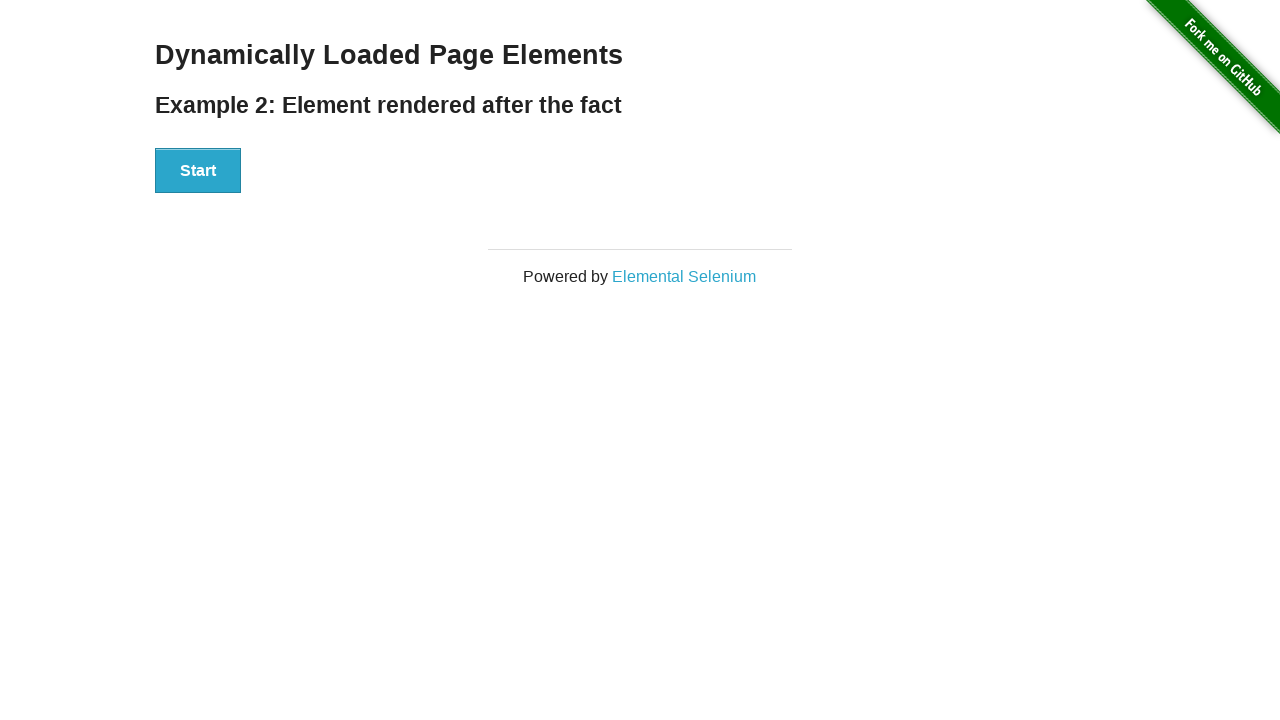

Clicked start button to trigger dynamic loading at (198, 171) on div#start>button
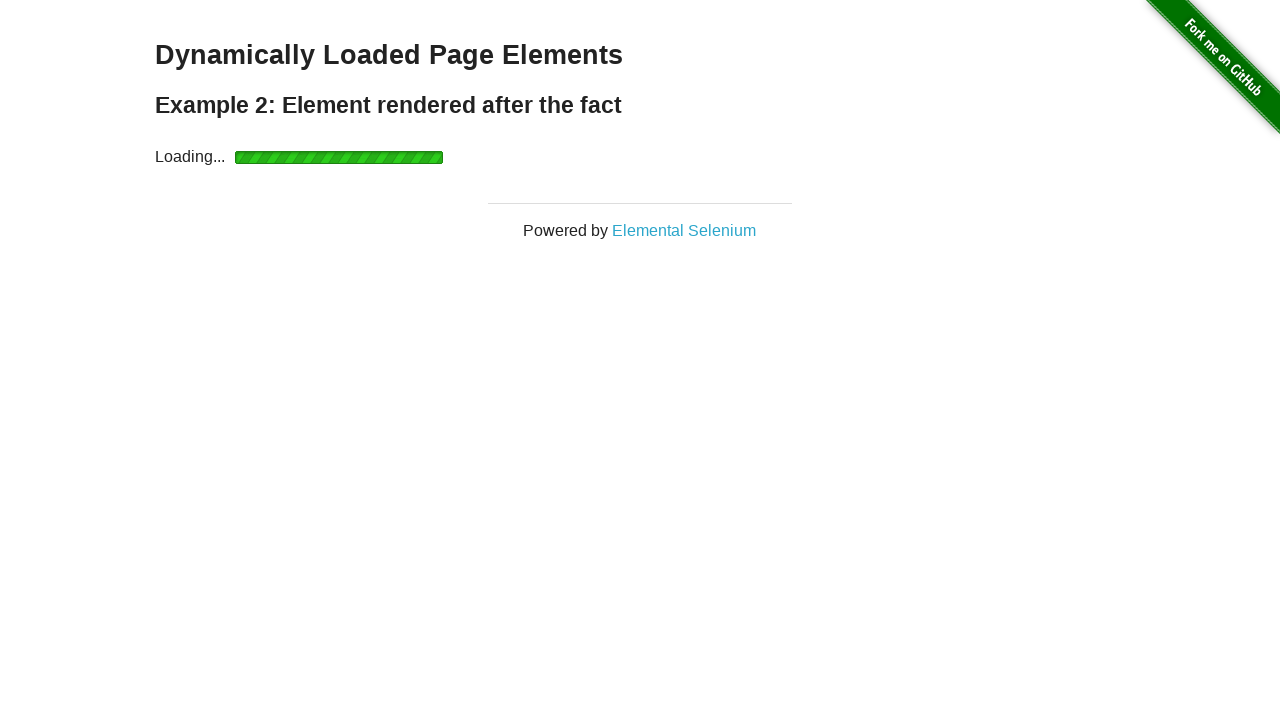

Waited for 'Hello World!' text to become visible
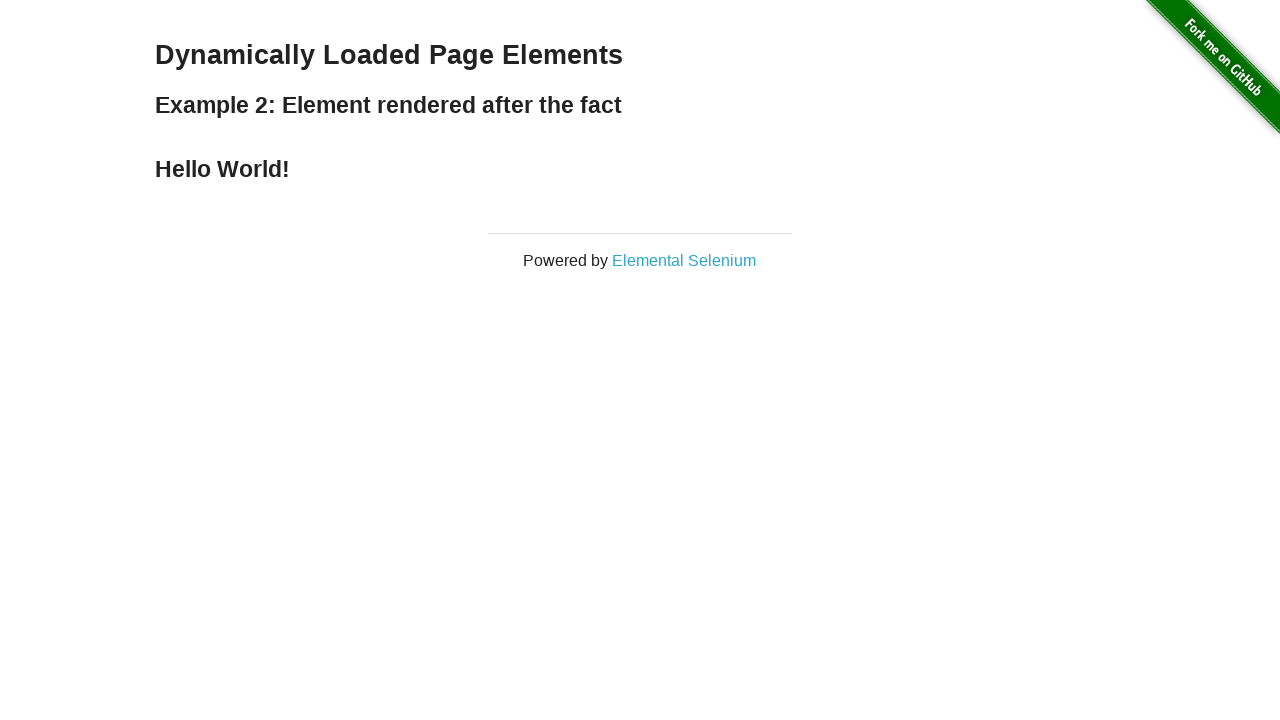

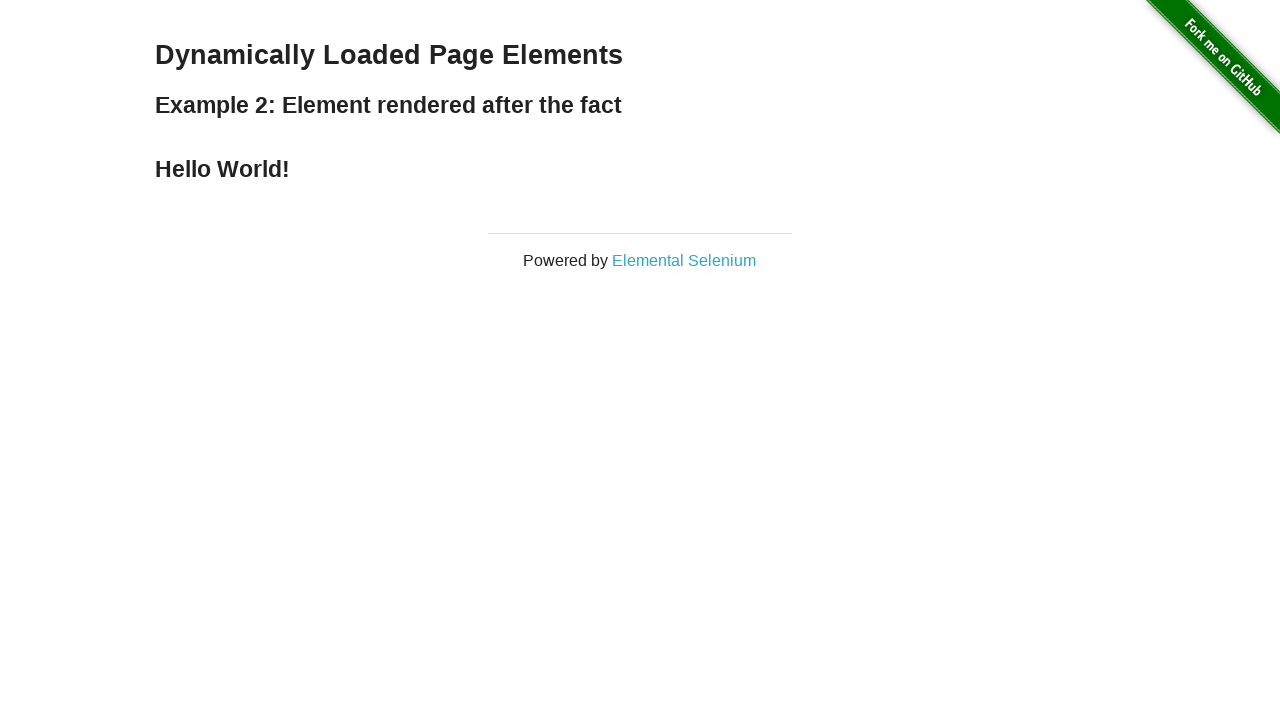